Tests drag and drop functionality on W3Schools demo page by dragging an element from one container to another

Starting URL: https://www.w3schools.com/html/html5_draganddrop.asp

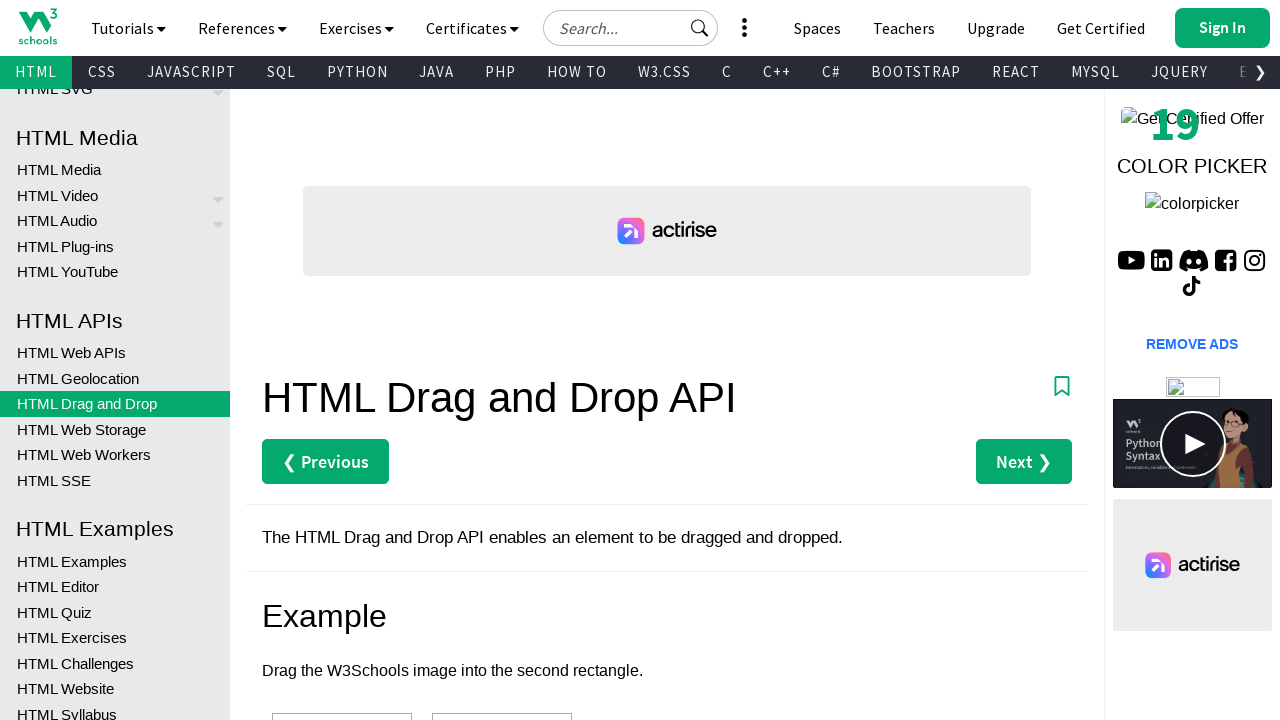

Navigated to W3Schools drag and drop demo page
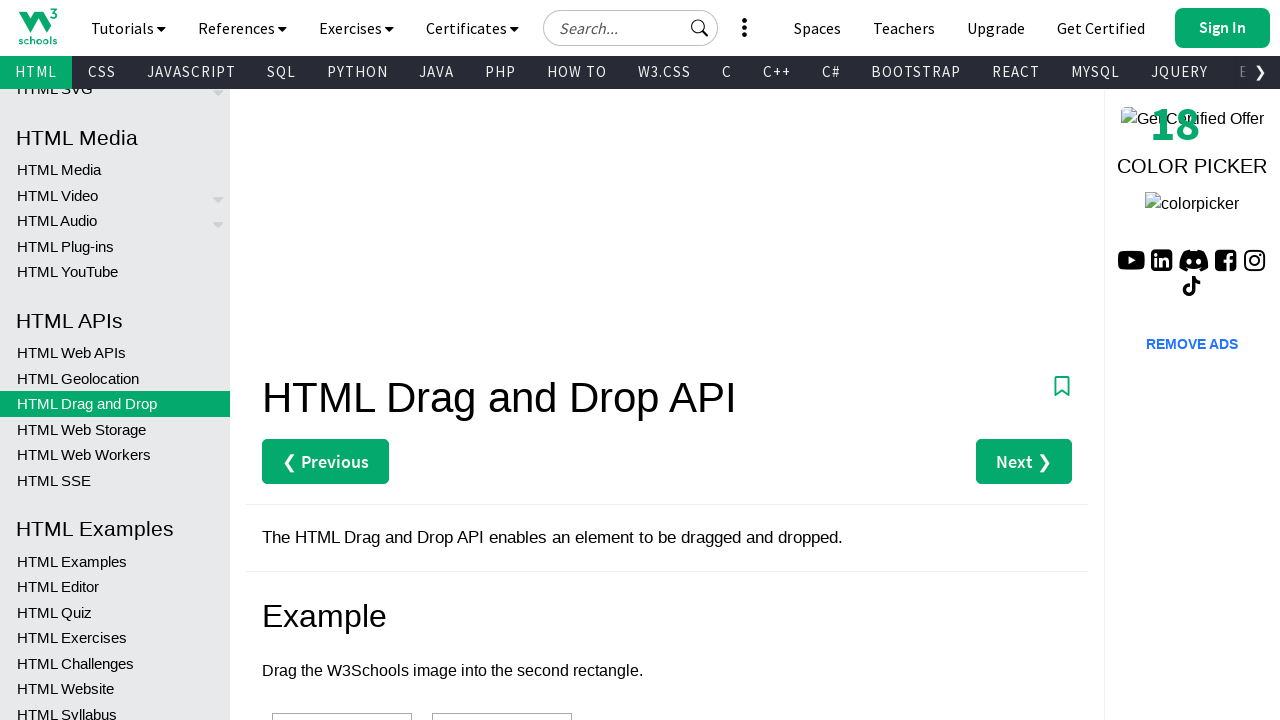

Located draggable element with ID 'div1'
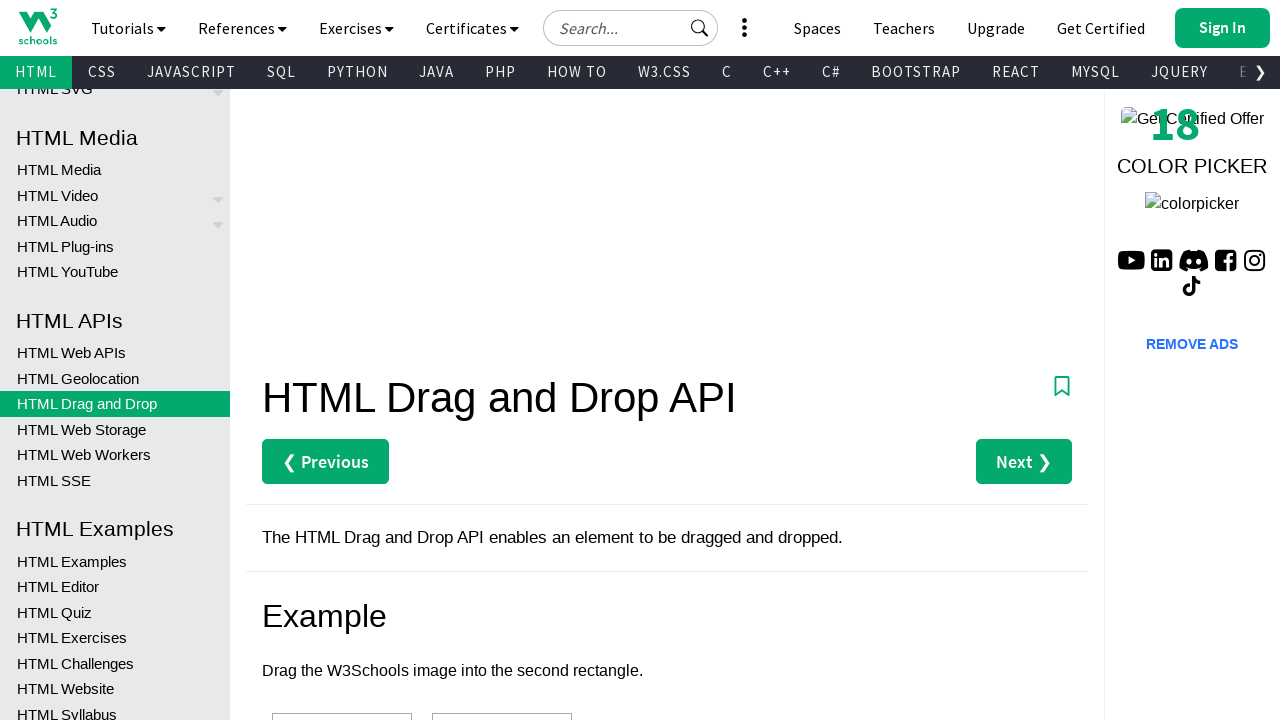

Located drop target container with ID 'div2'
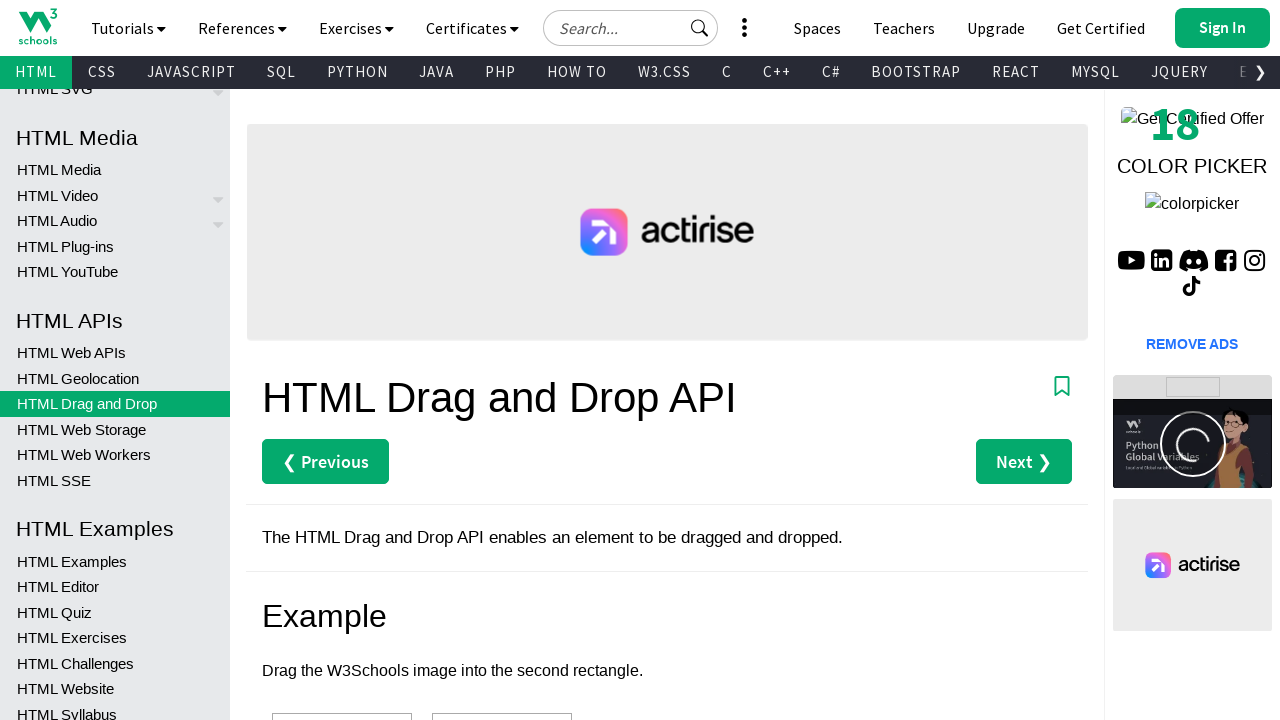

Dragged element from div1 to div2 container at (502, 693)
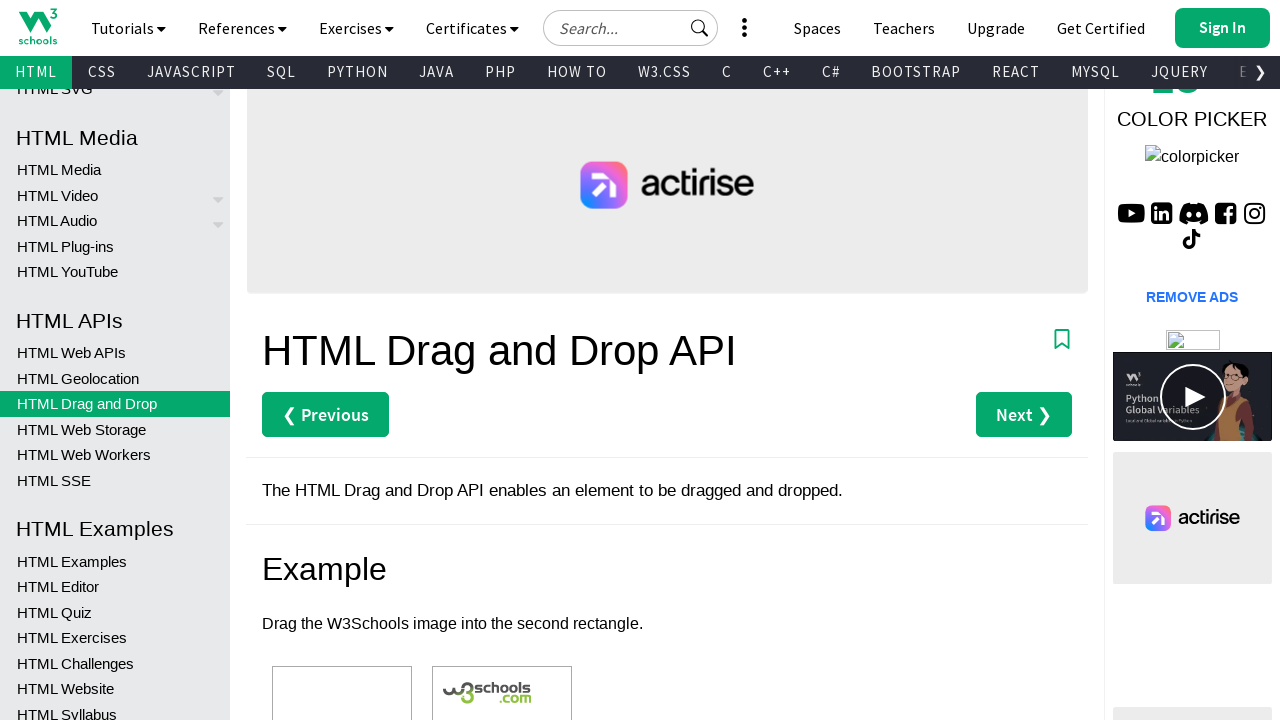

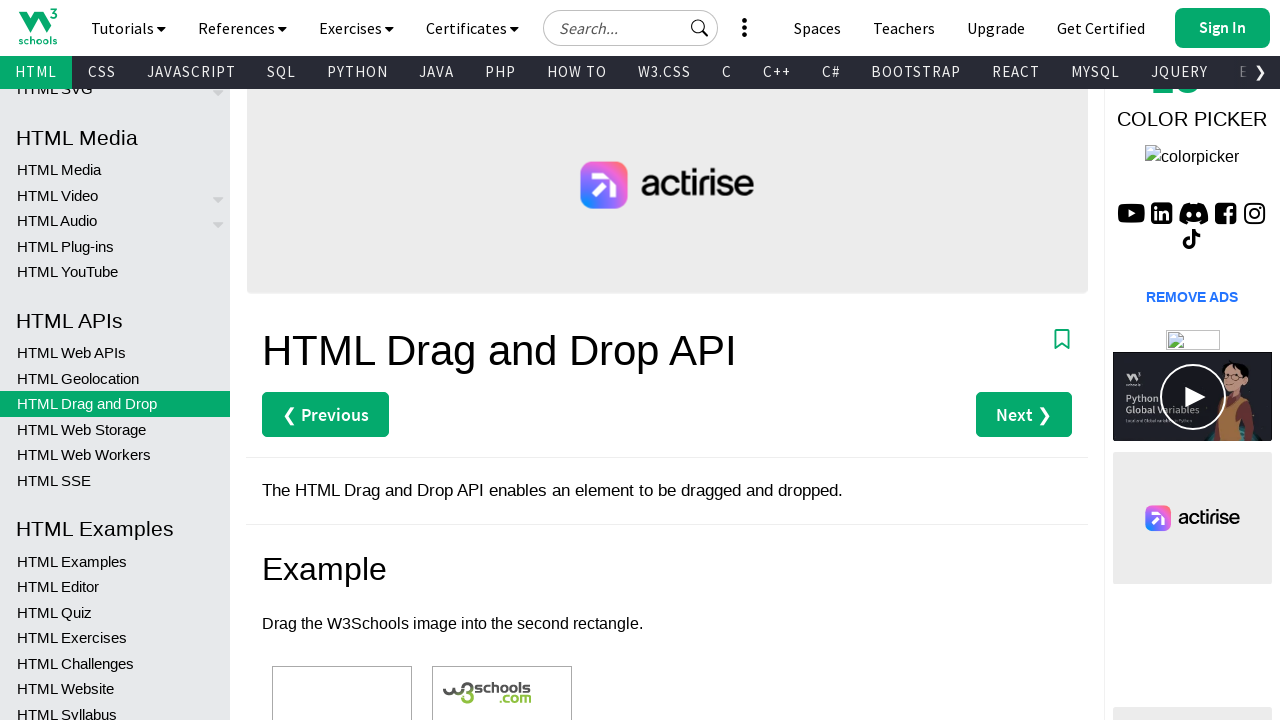